Tests a registration form by filling in first name, last name, and email fields, then submitting and verifying the success message

Starting URL: http://suninjuly.github.io/registration1.html

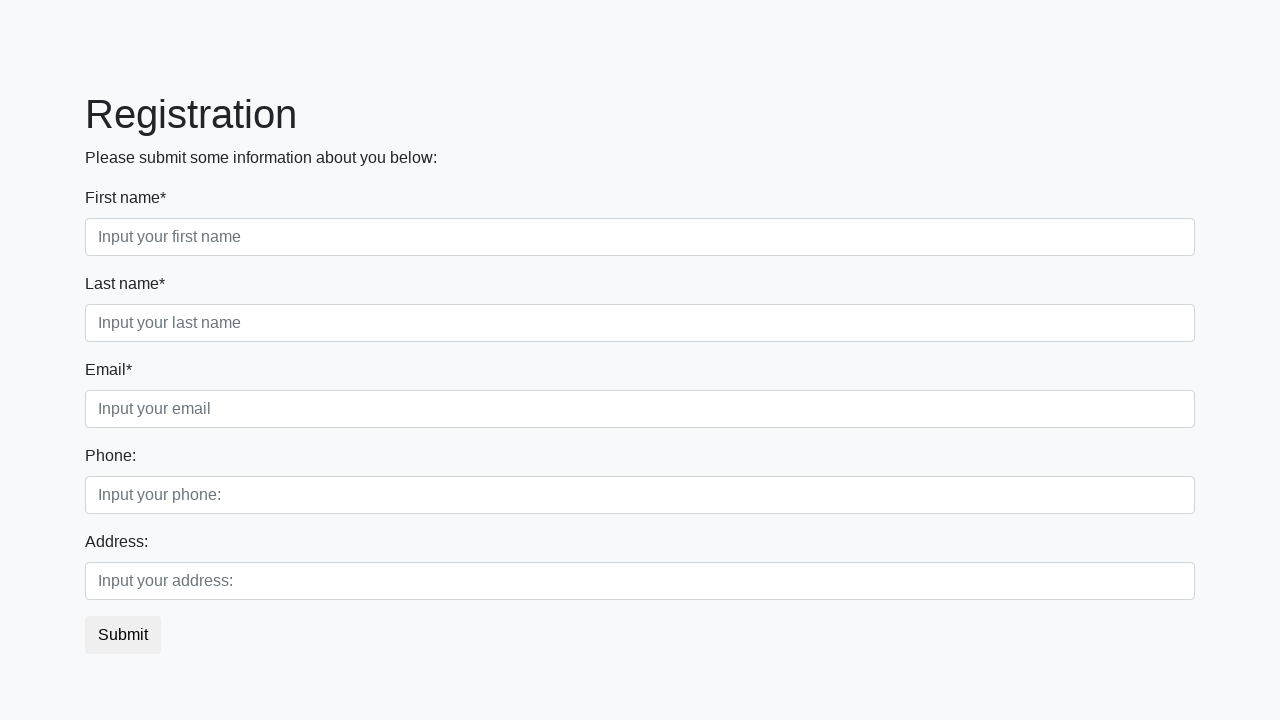

Filled first name field with 'John' on xpath=//label[text()='First name*']//following-sibling::input
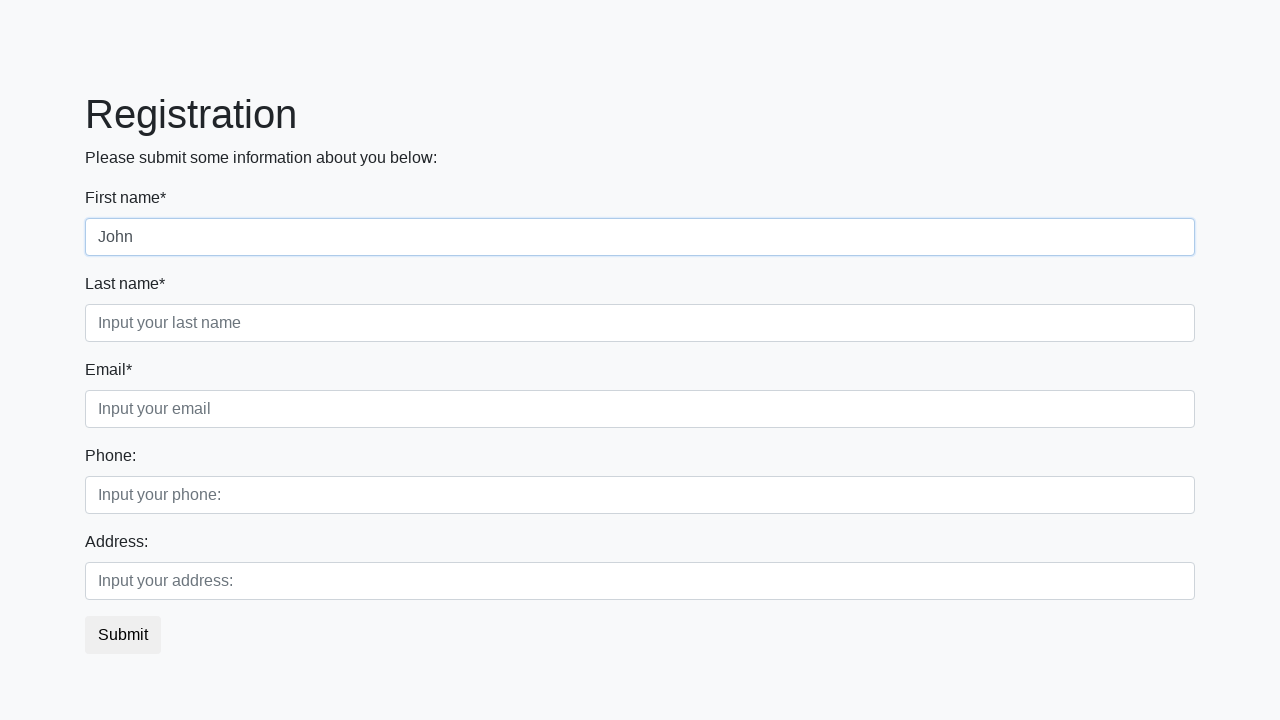

Filled last name field with 'Smith' on xpath=//label[text()='Last name*']//following-sibling::input
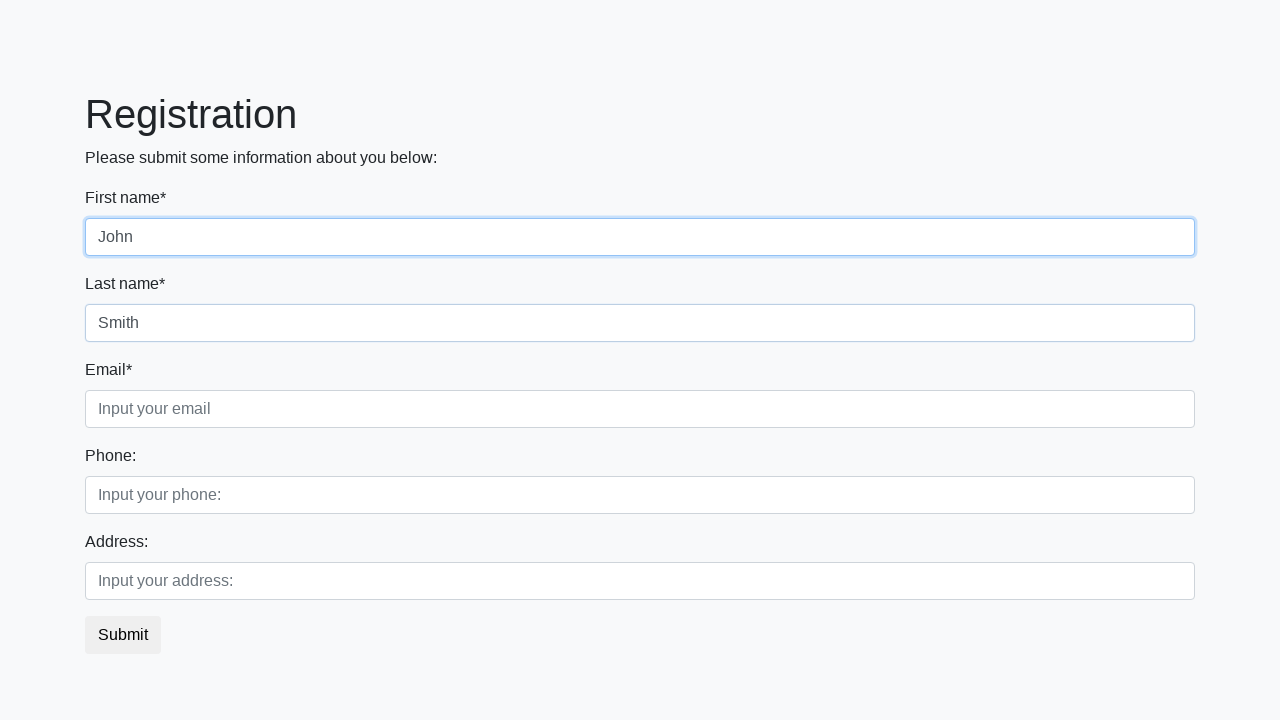

Filled email field with 'john.smith@example.com' on xpath=//label[text()='Email*']//following-sibling::input
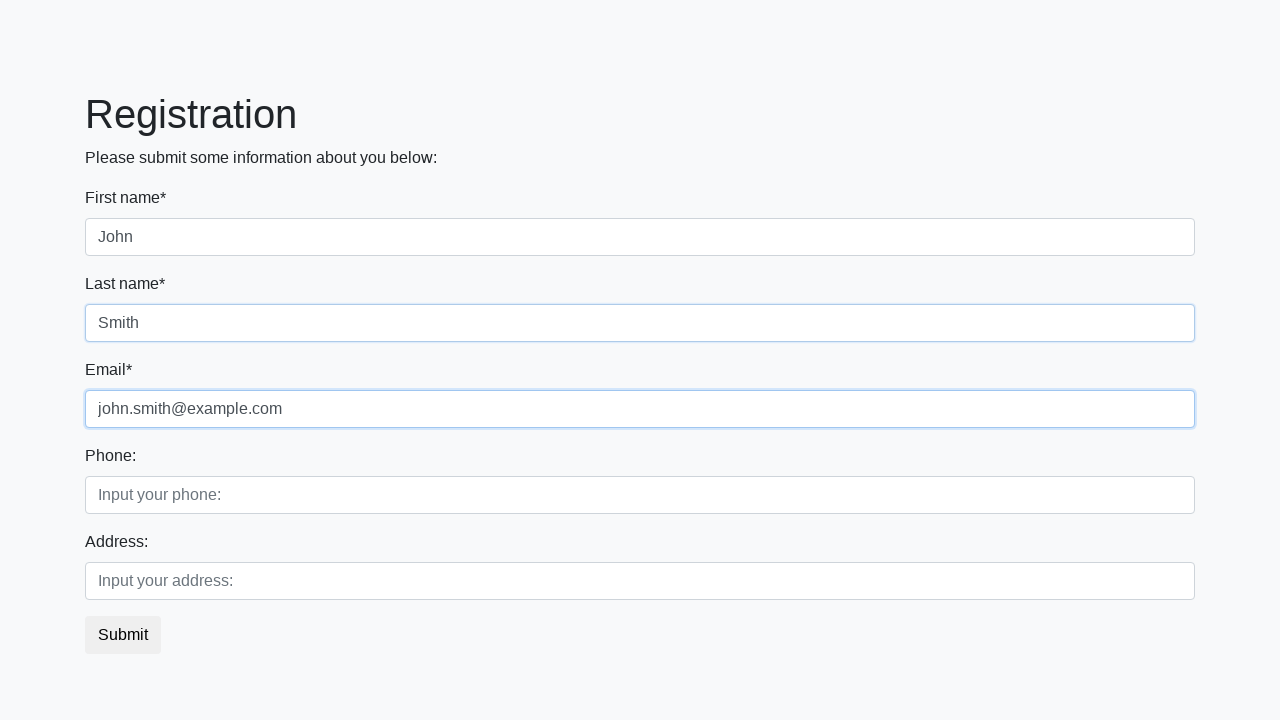

Clicked submit button to register at (123, 635) on button.btn
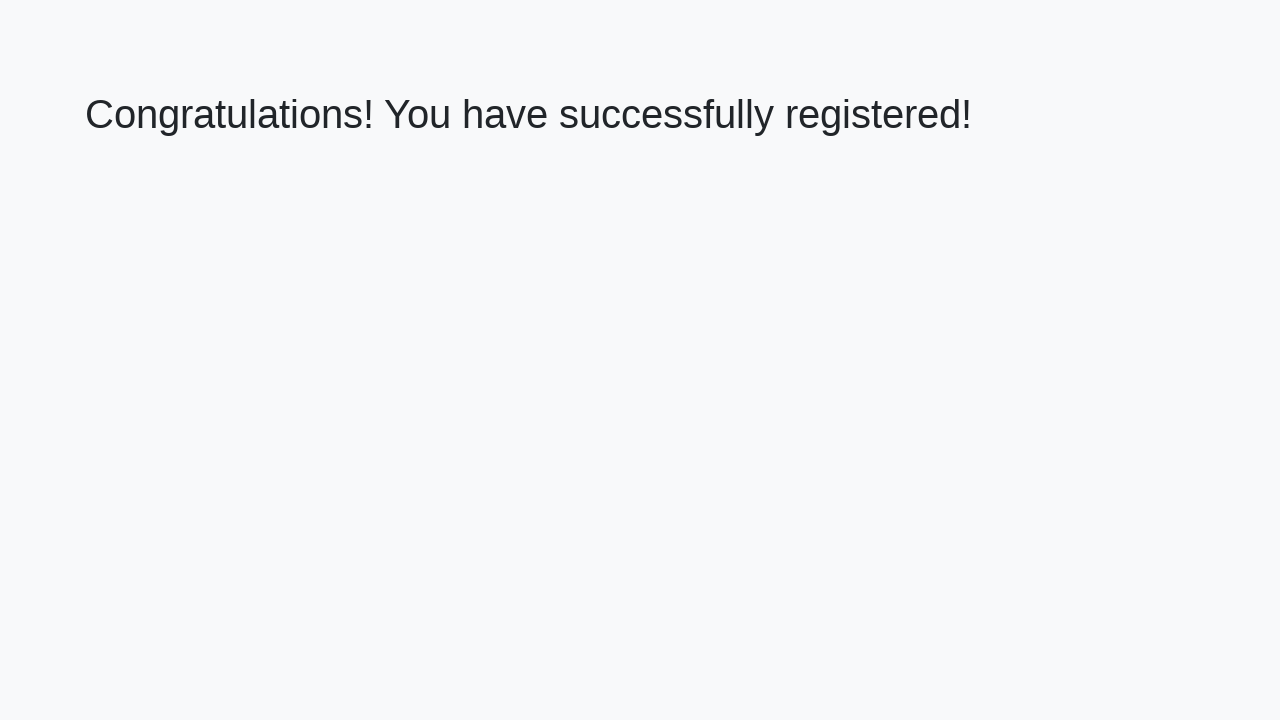

Success message loaded
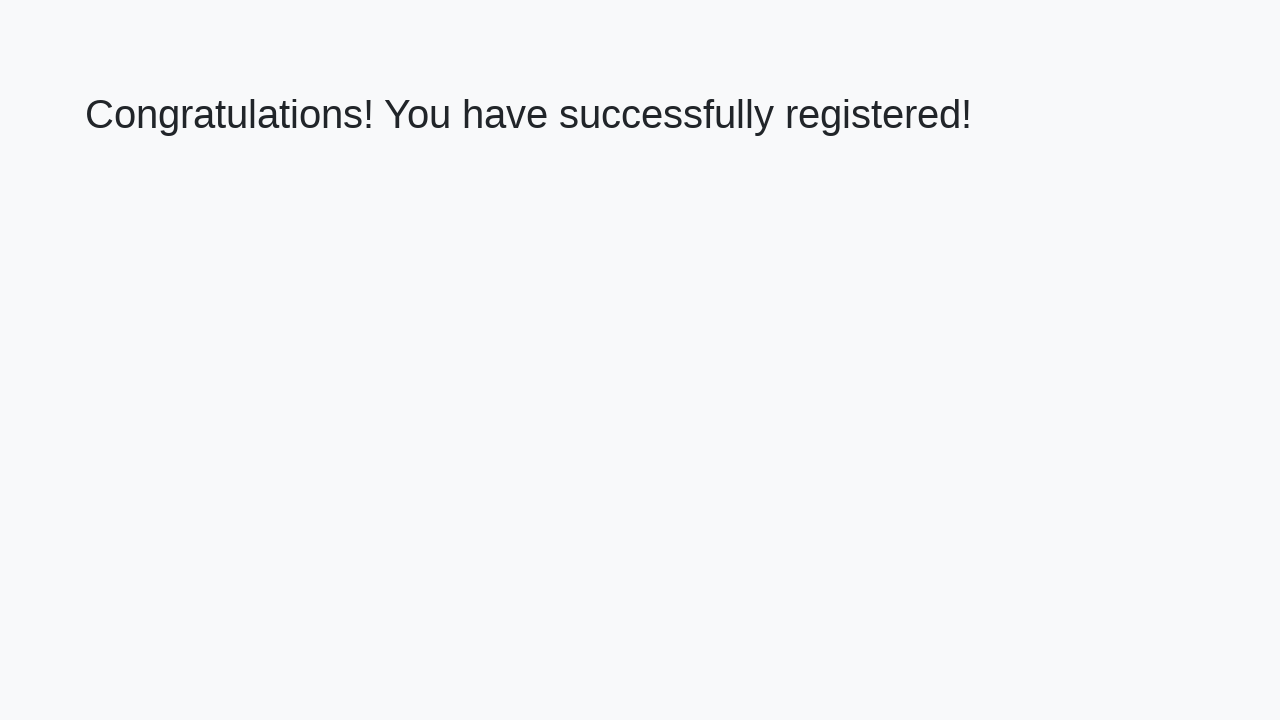

Retrieved success message text
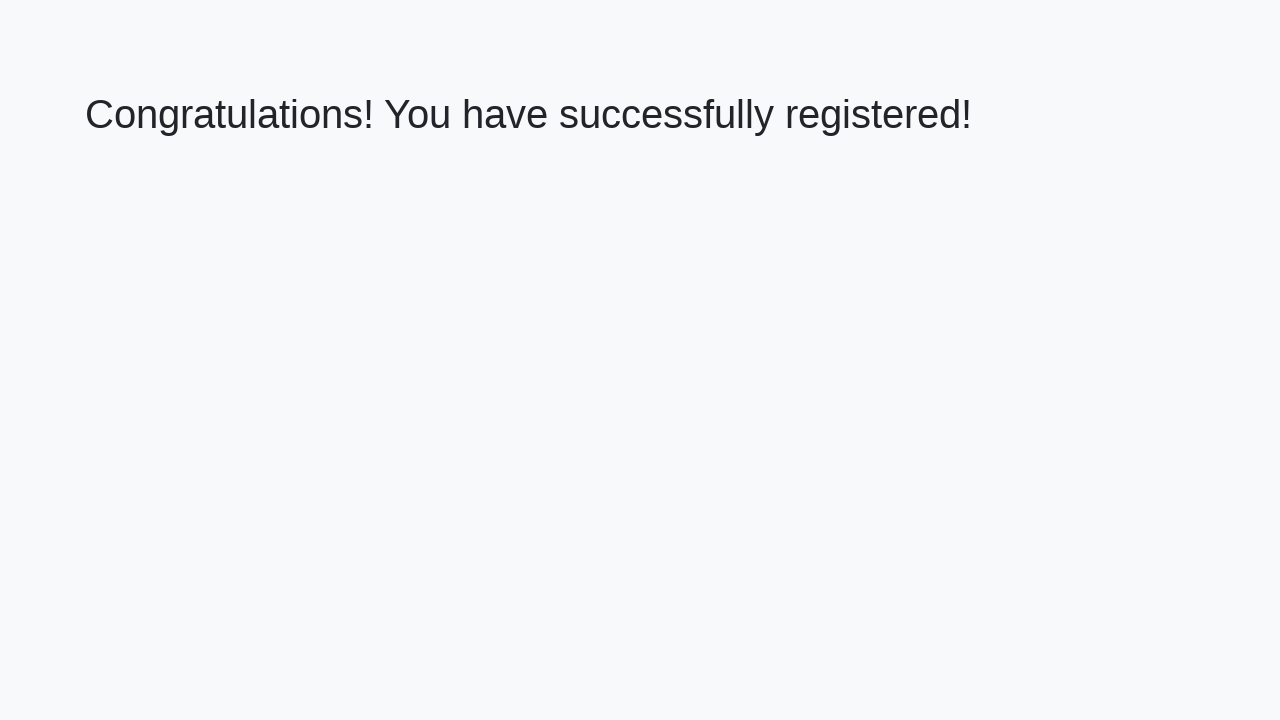

Verified success message matches expected text
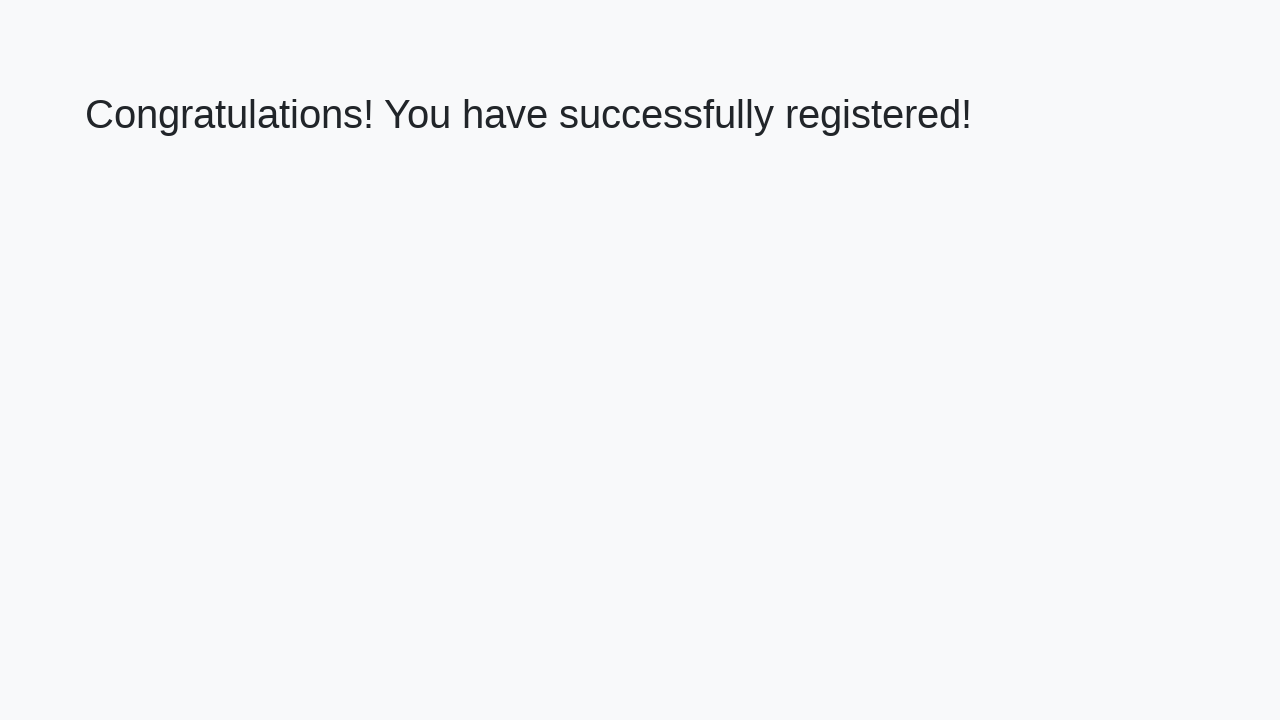

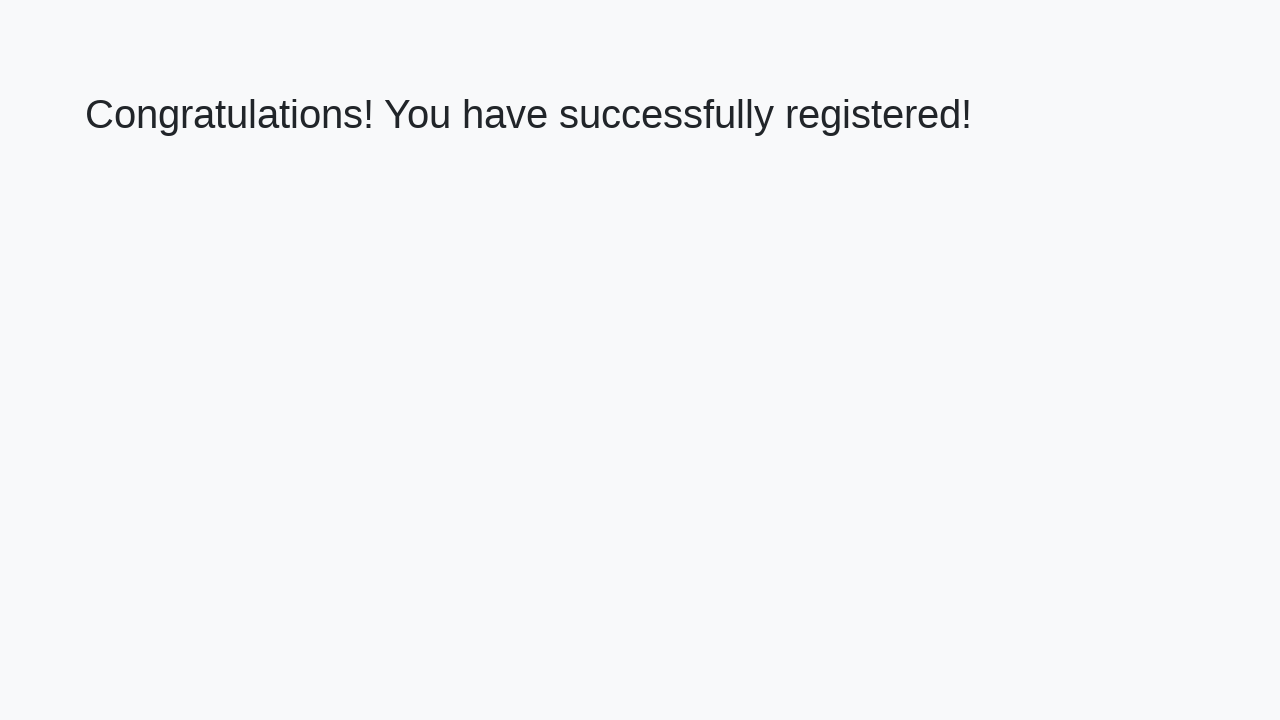